Tests dynamic dropdown/autocomplete functionality by typing a search term, waiting for suggestions to appear, and selecting a specific option from the dropdown list

Starting URL: https://rahulshettyacademy.com/dropdownsPractise/

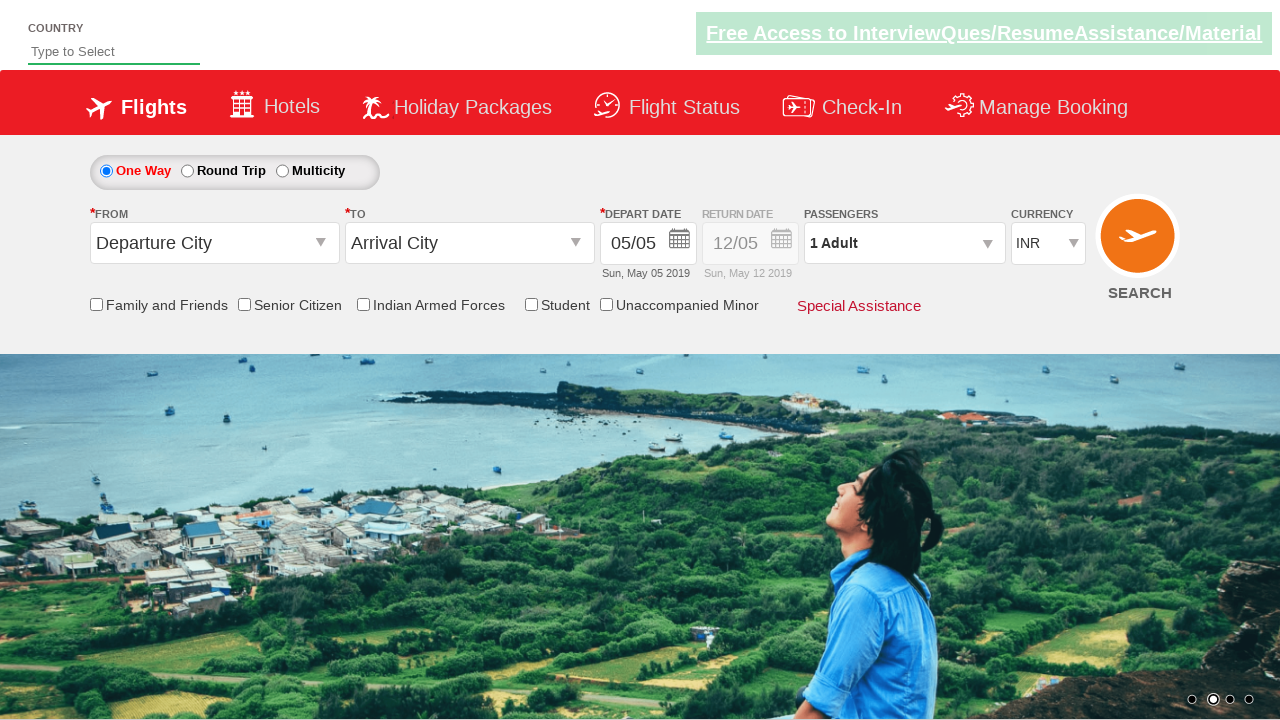

Typed 'ind' in autocomplete input field on input#autosuggest
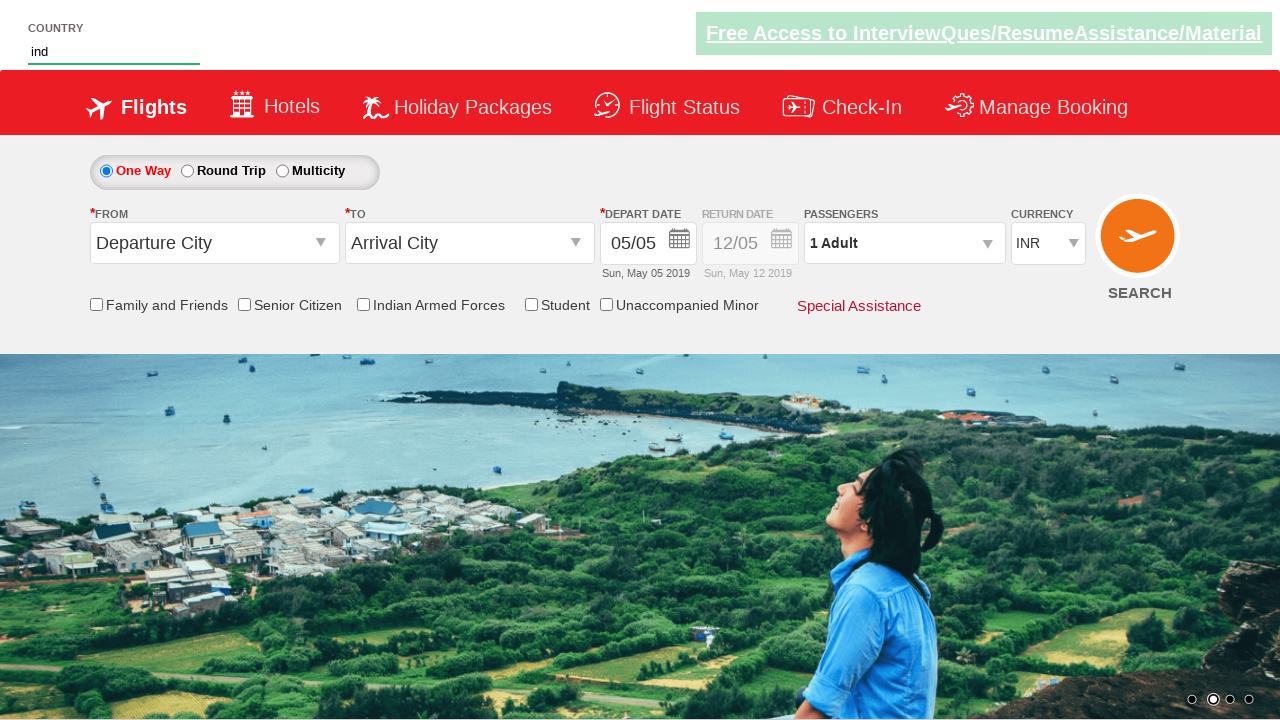

Dropdown suggestions appeared
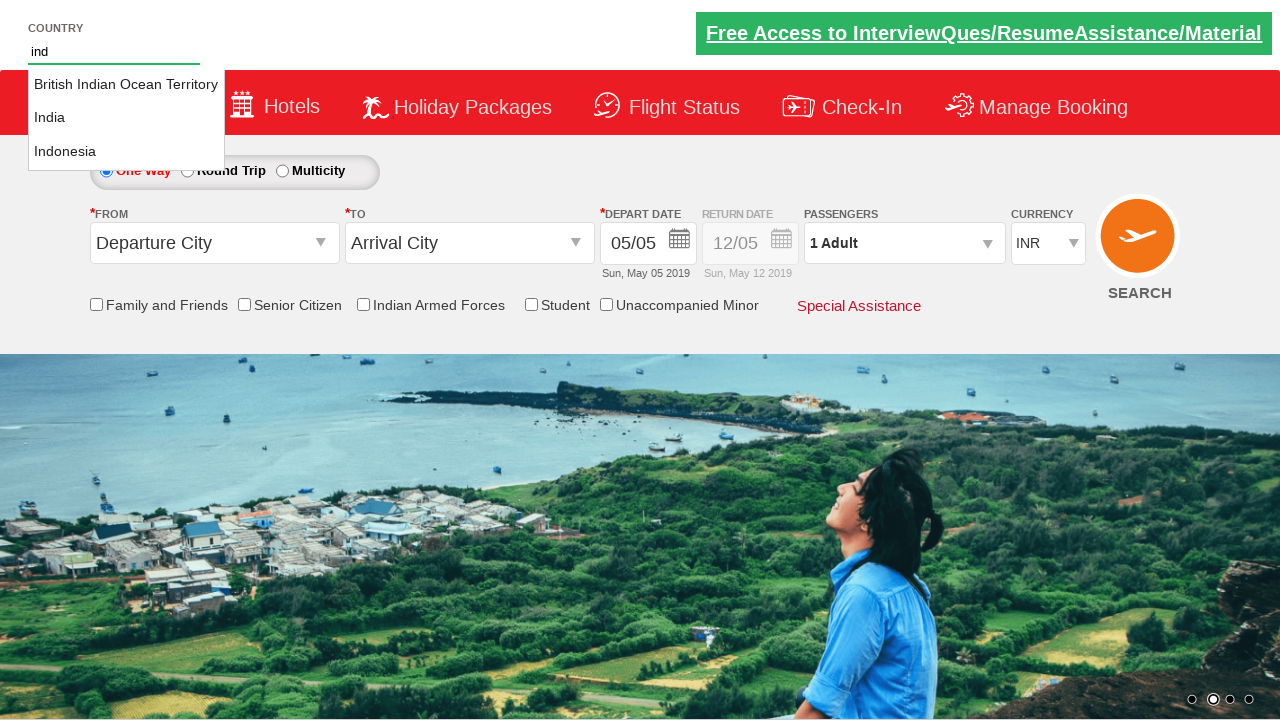

Located all suggestion items in dropdown
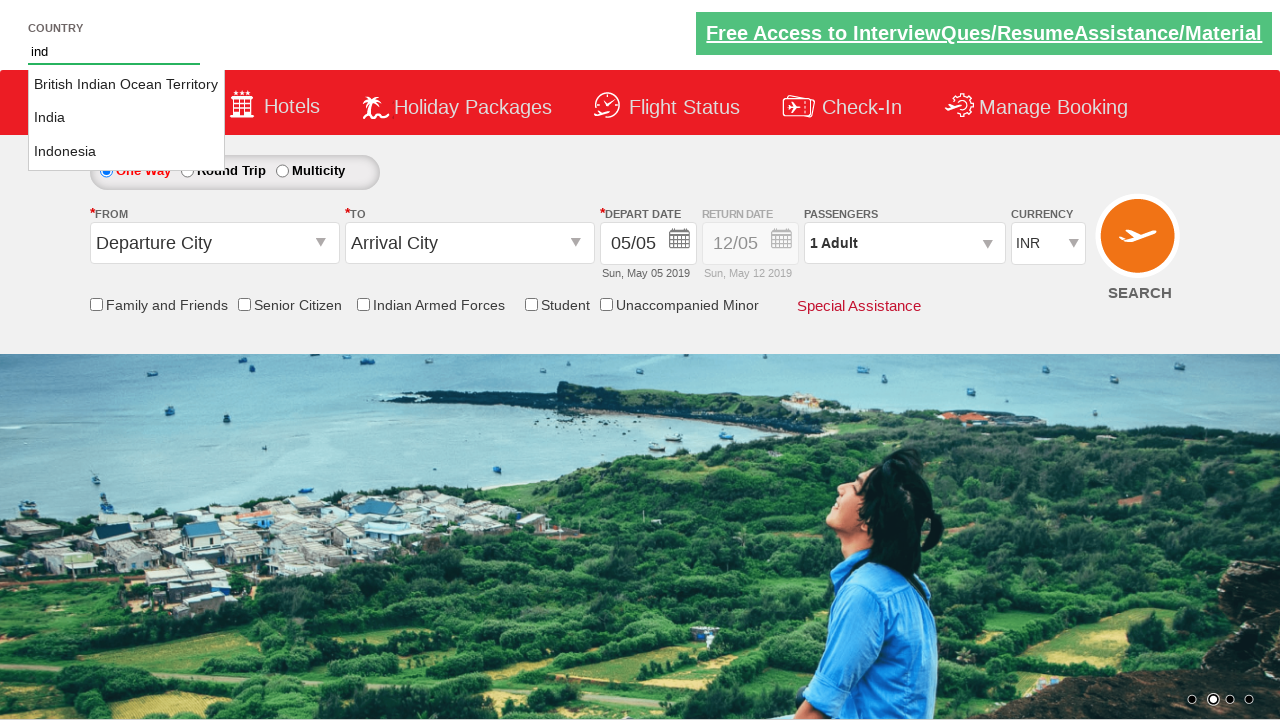

Found 3 suggestion items in dropdown
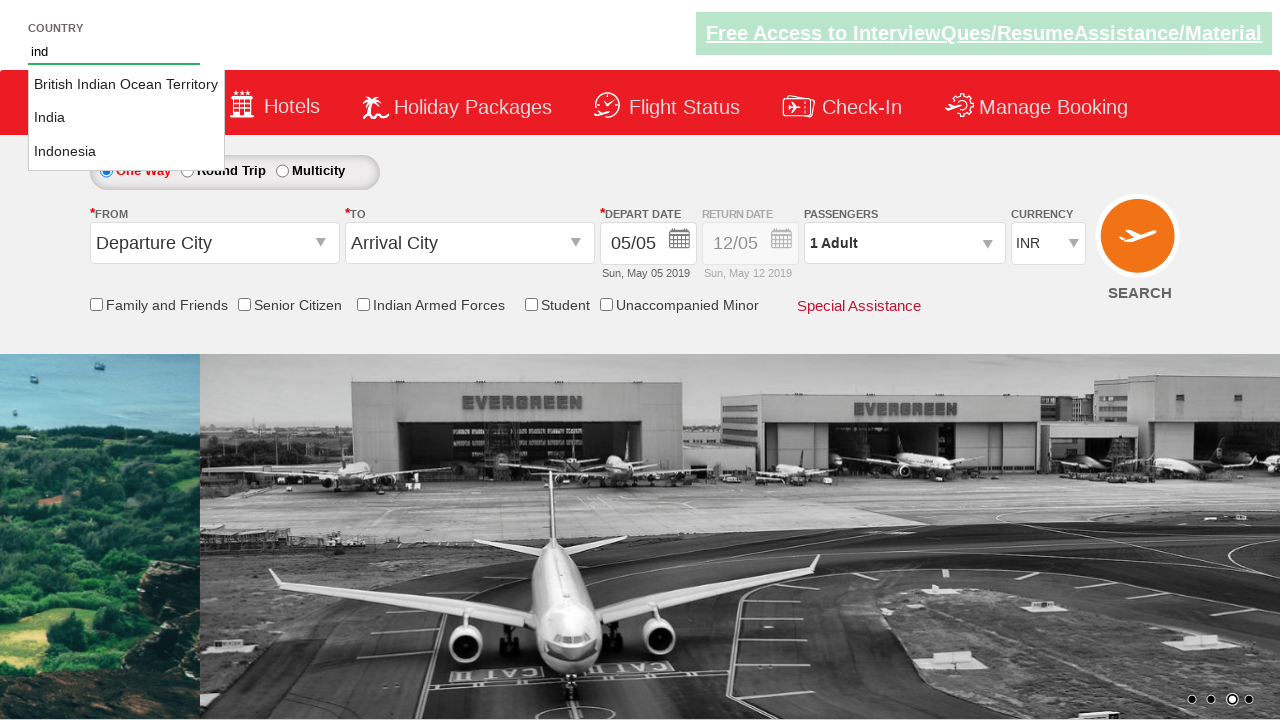

Selected 'India' from dropdown suggestions at (126, 118) on li.ui-menu-item a >> nth=1
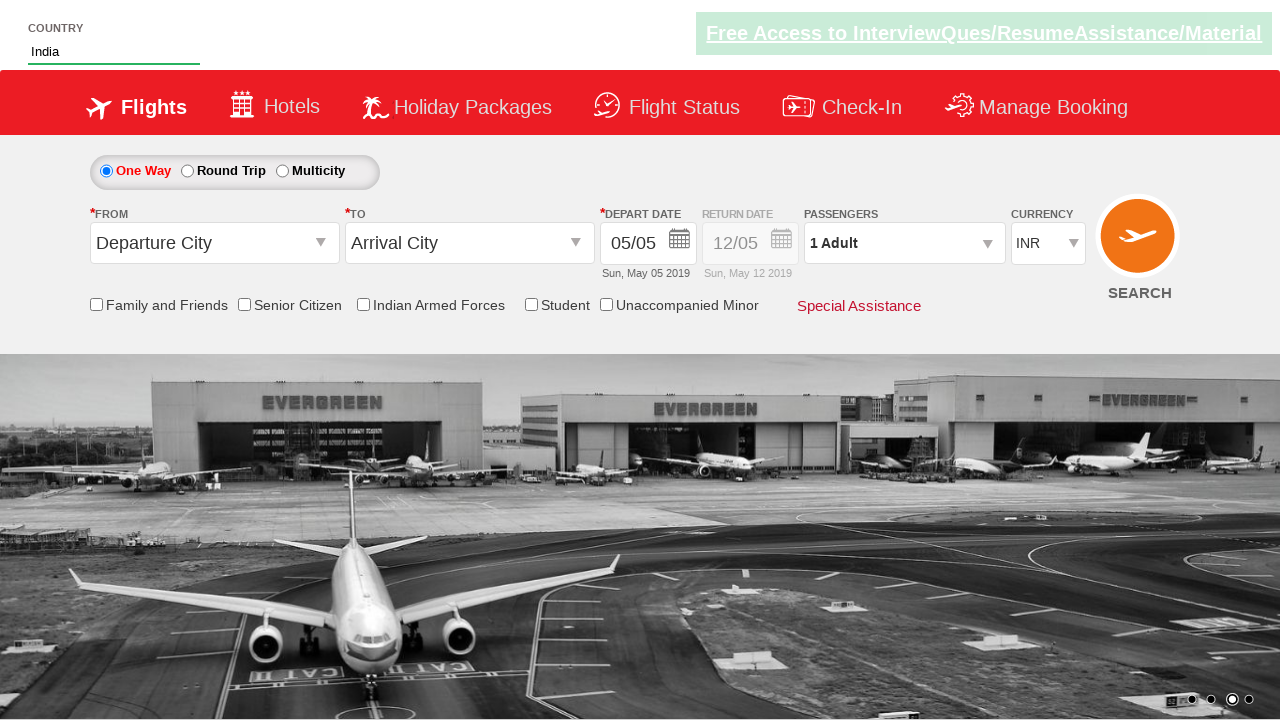

Waited 500ms for selected value to populate in input field
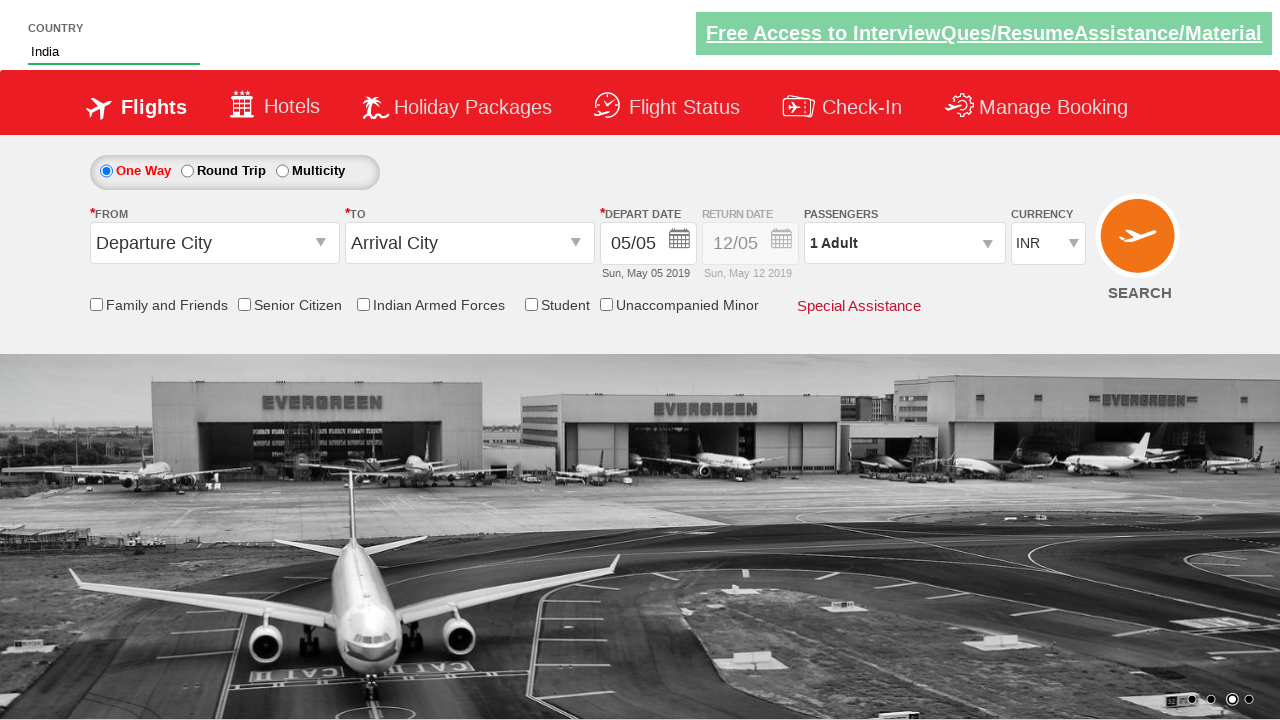

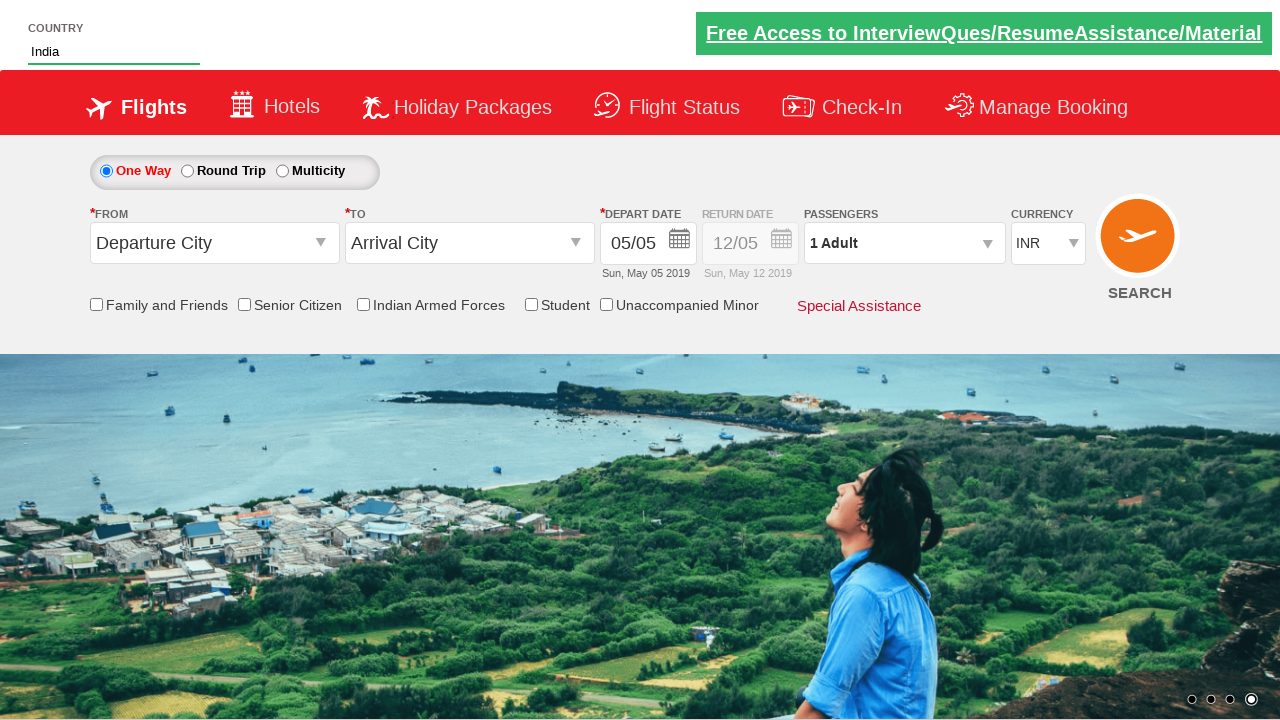